Tests dynamic content by refreshing page to find specific image

Starting URL: http://the-internet.herokuapp.com/dynamic_content

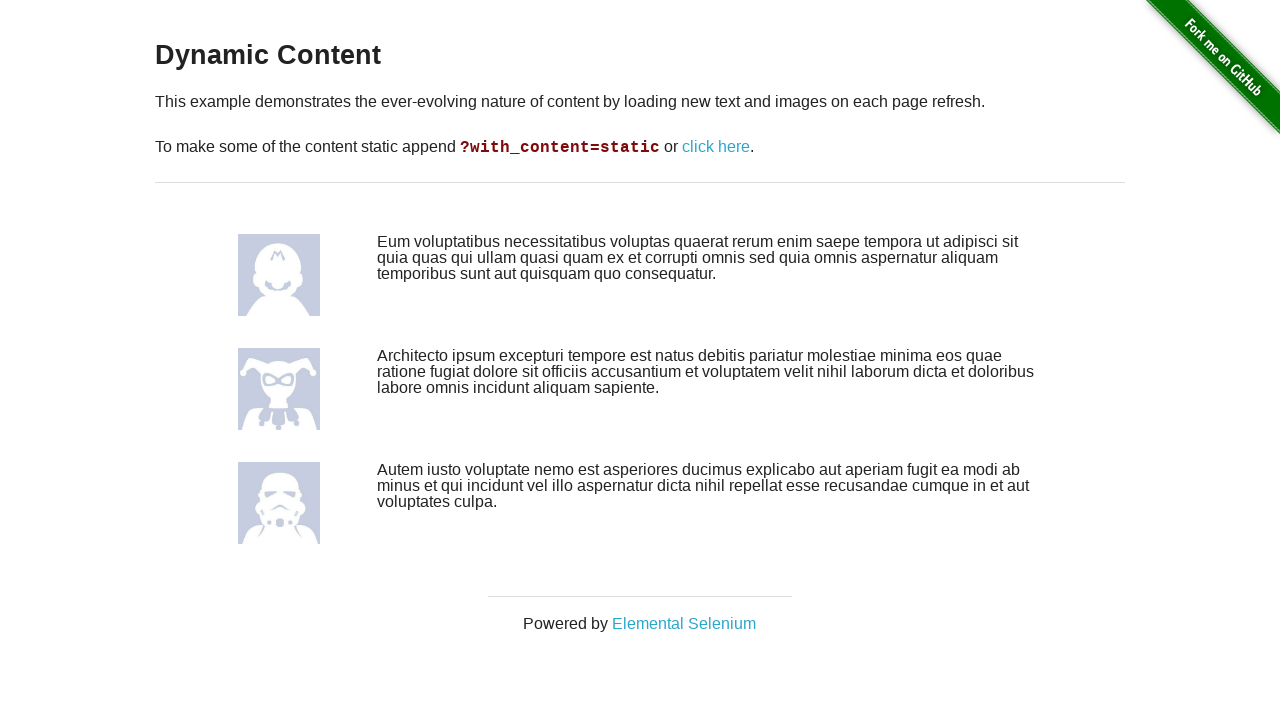

Located all images on the page
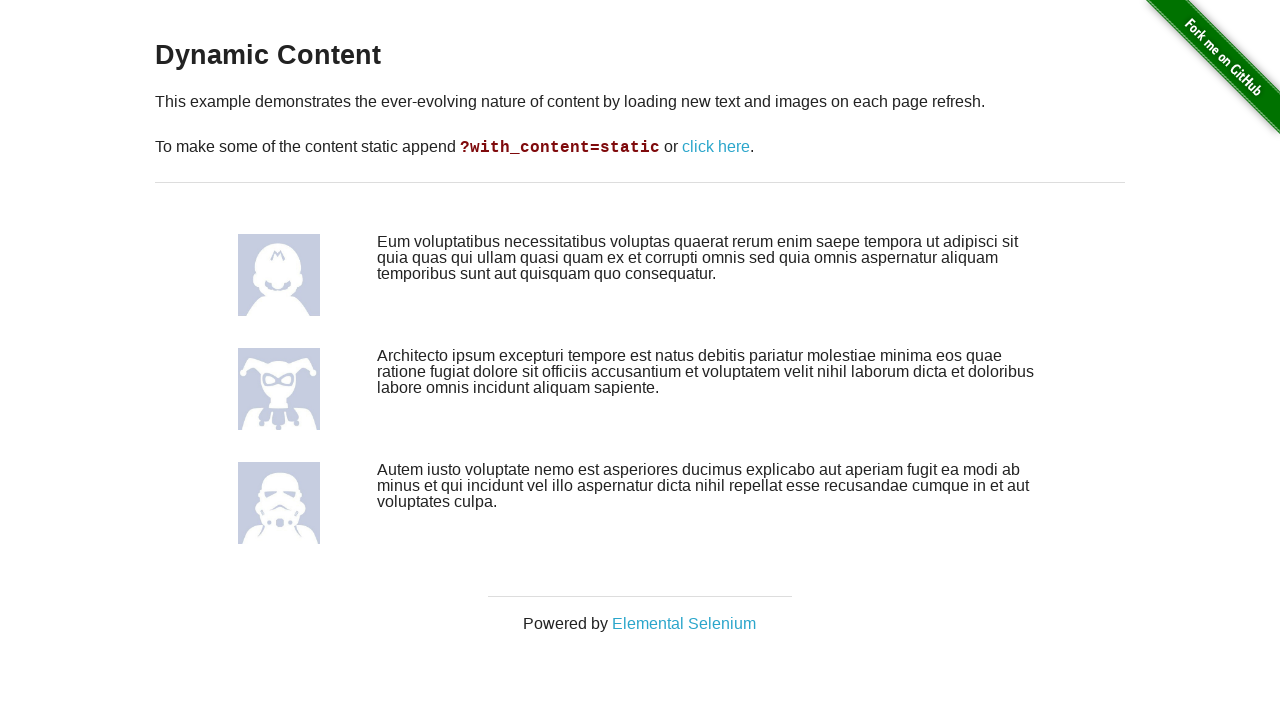

Retrieved src attribute from 4th image: /img/avatars/Original-Facebook-Geek-Profile-Avatar-6.jpg
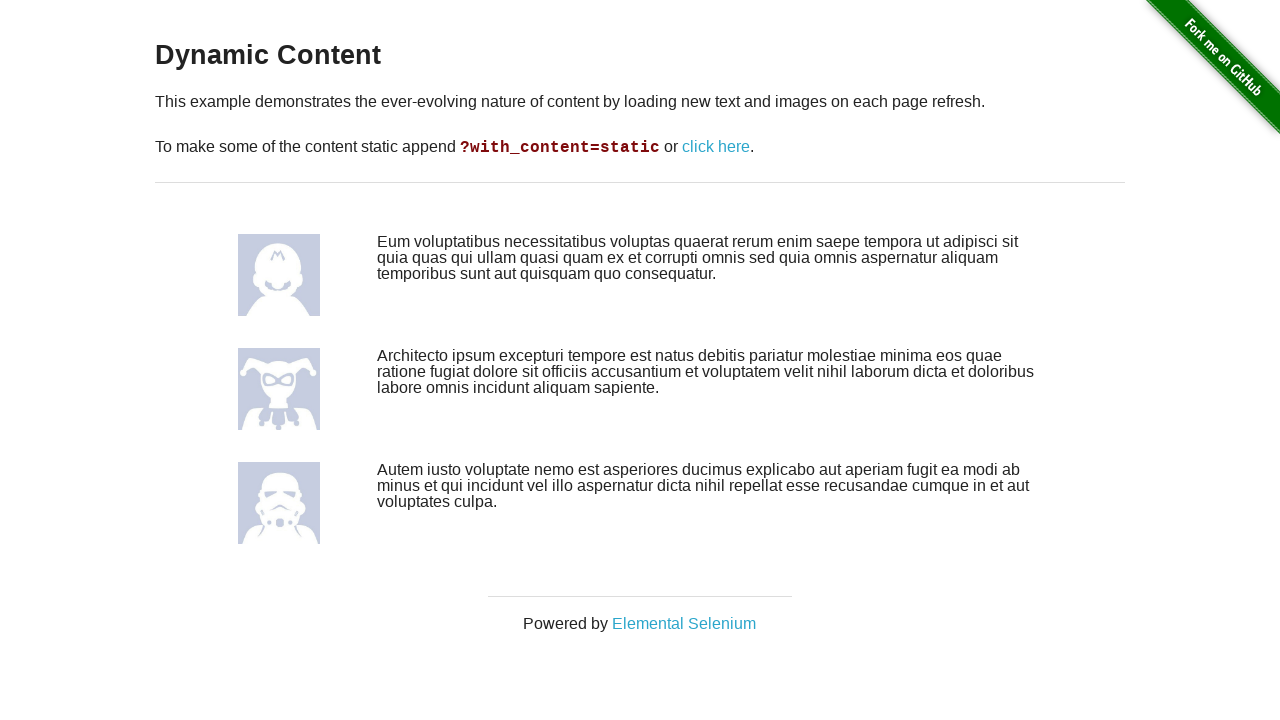

Clicked 'click here' link to refresh dynamic content at (716, 147) on xpath=//p//a[text()='click here']
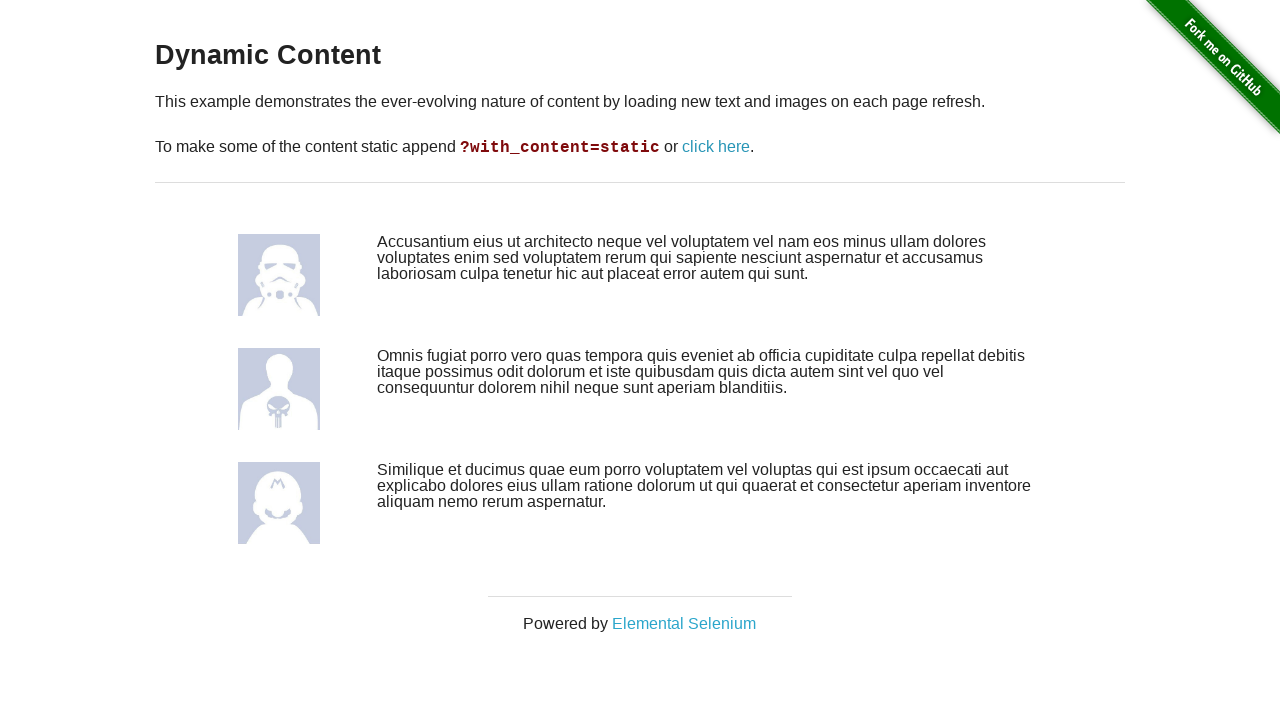

Located all images on the page
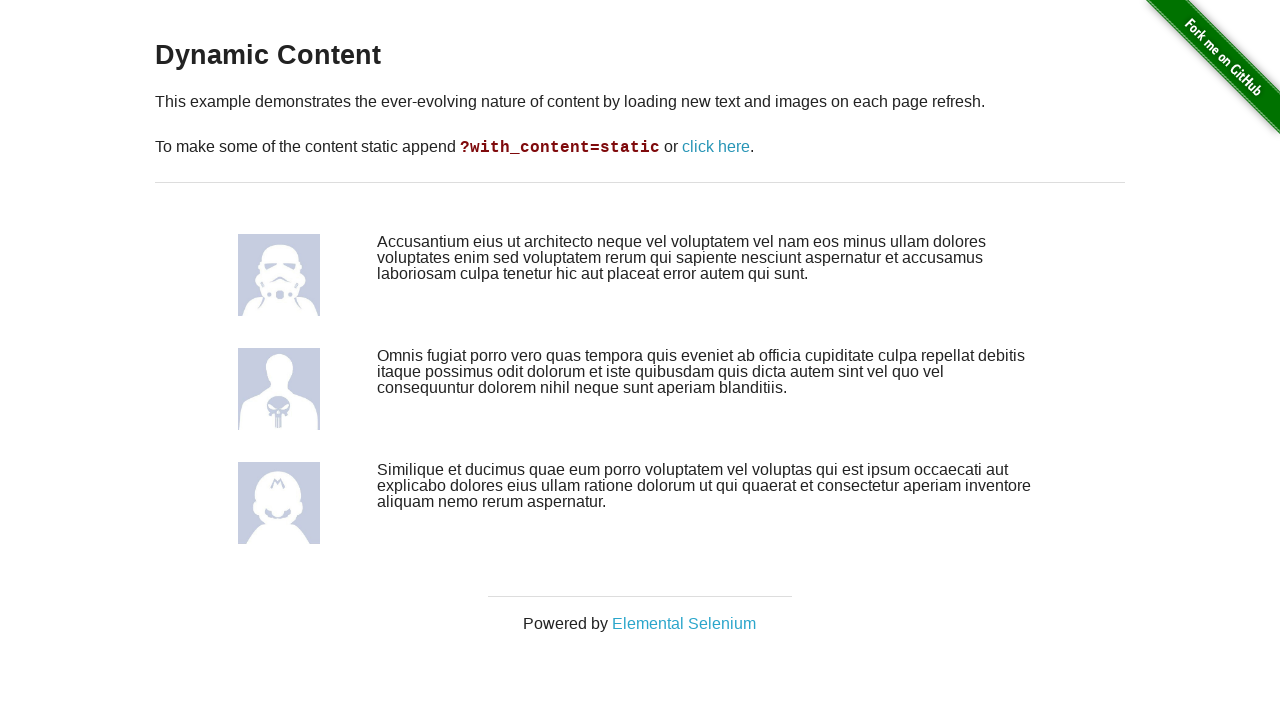

Retrieved src attribute from 4th image: /img/avatars/Original-Facebook-Geek-Profile-Avatar-1.jpg
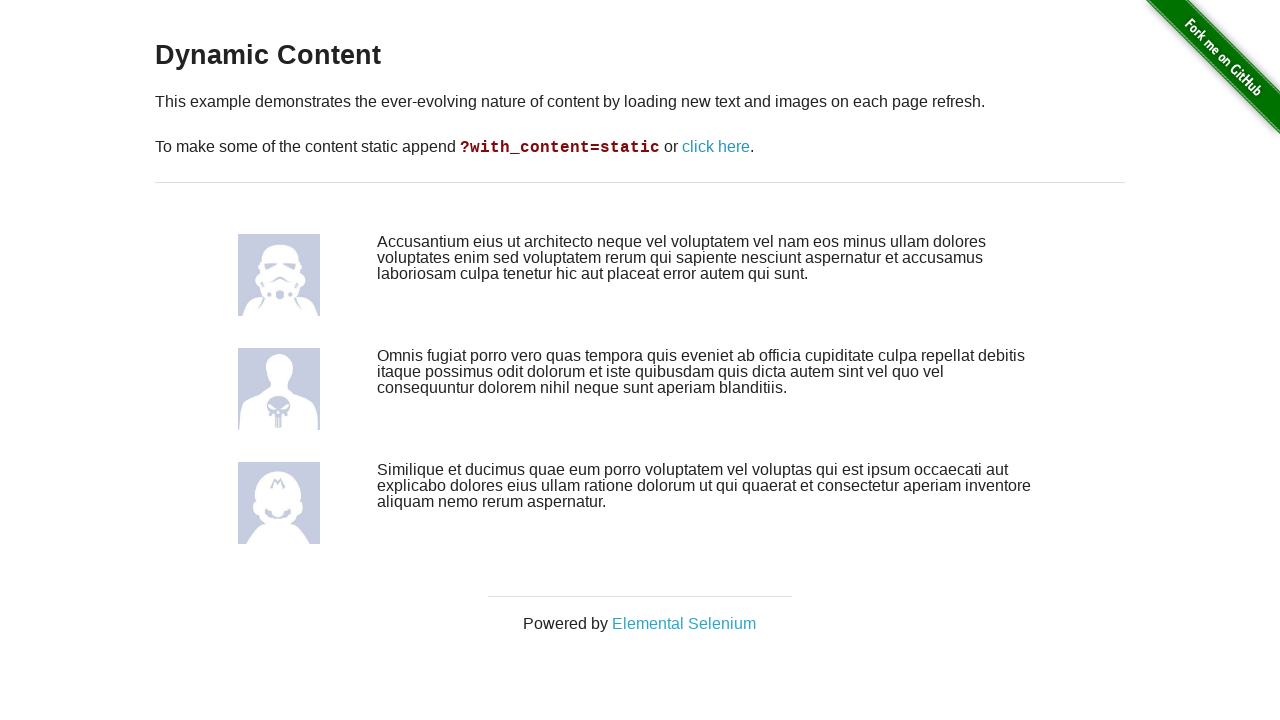

Clicked 'click here' link to refresh dynamic content at (716, 147) on xpath=//p//a[text()='click here']
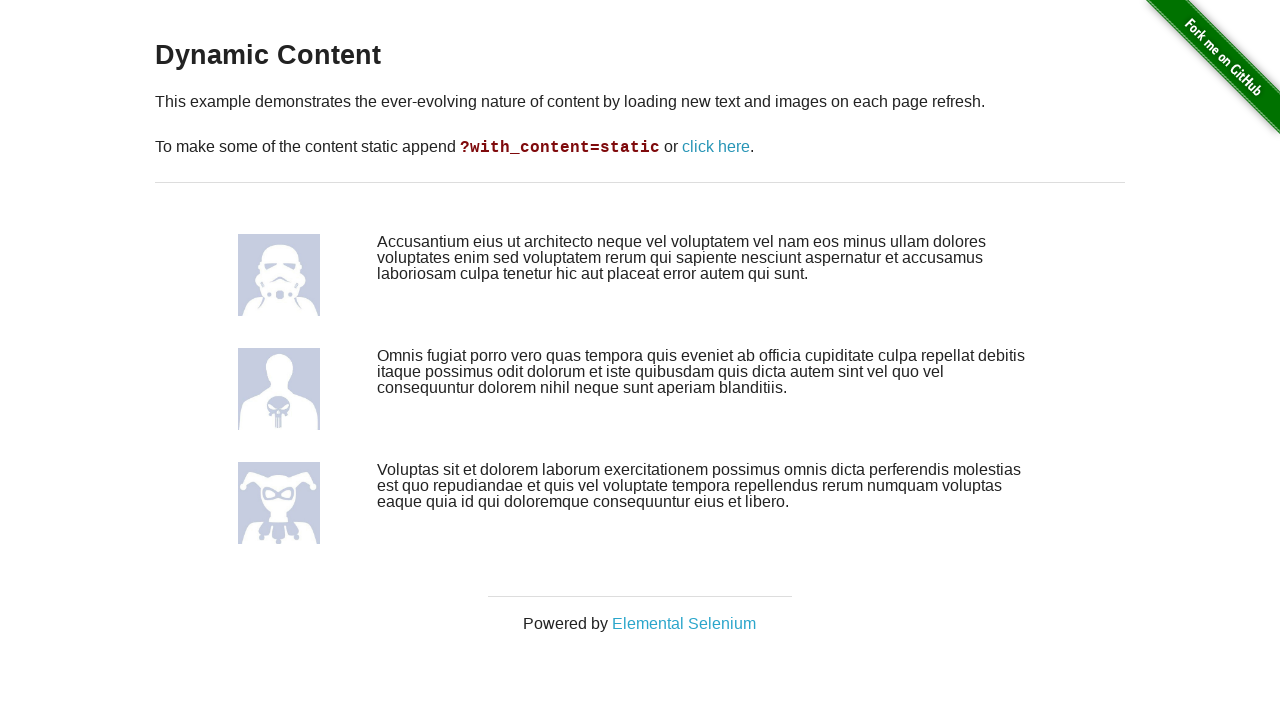

Located all images on the page
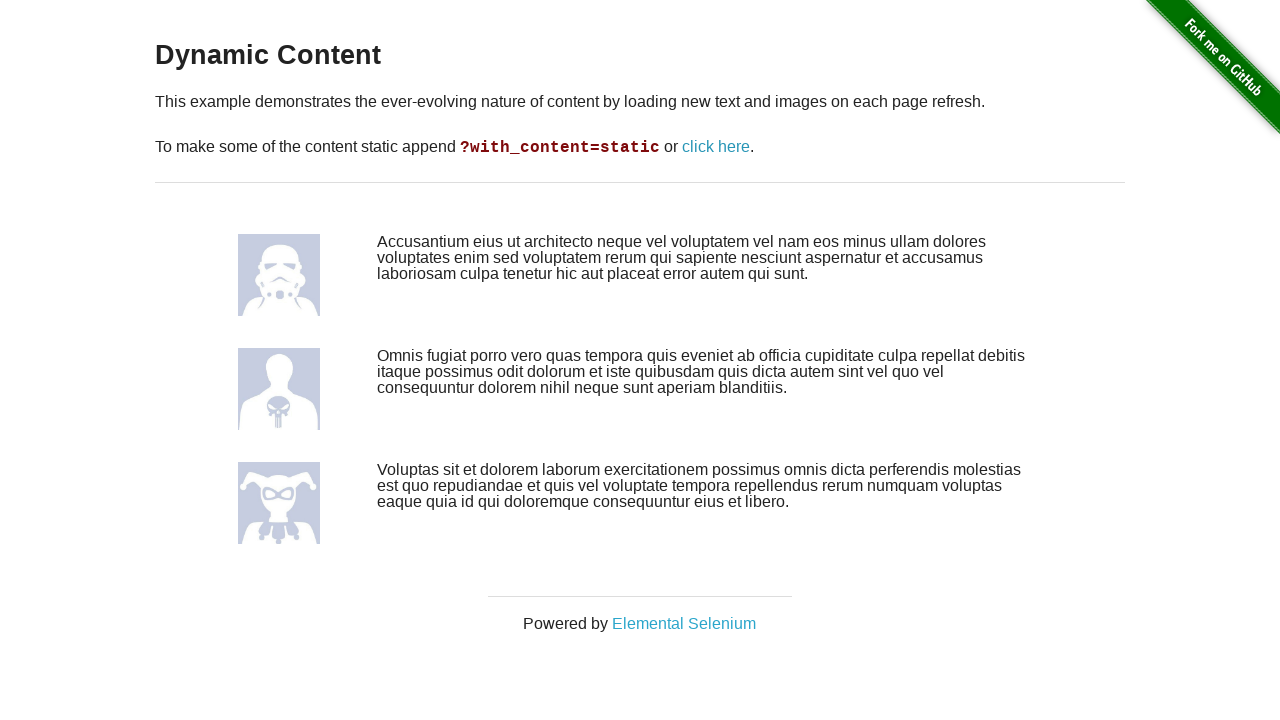

Retrieved src attribute from 4th image: /img/avatars/Original-Facebook-Geek-Profile-Avatar-7.jpg
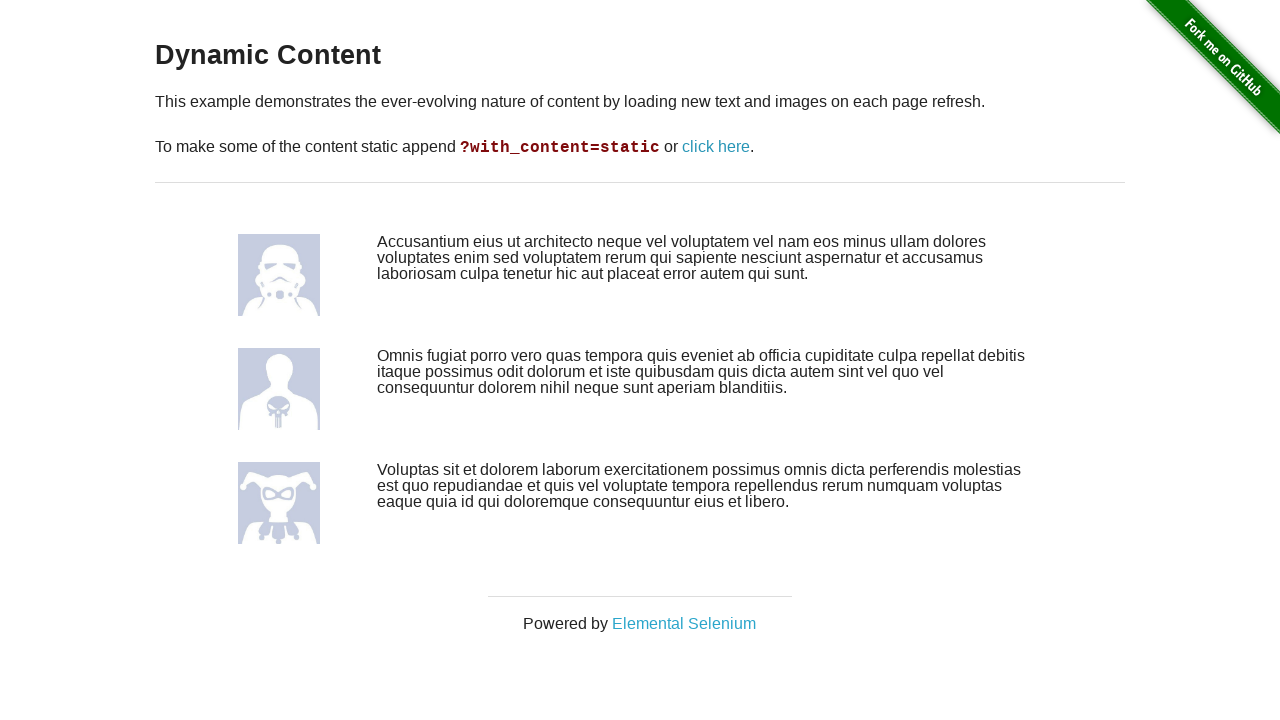

Found target image - Female joker avatar detected
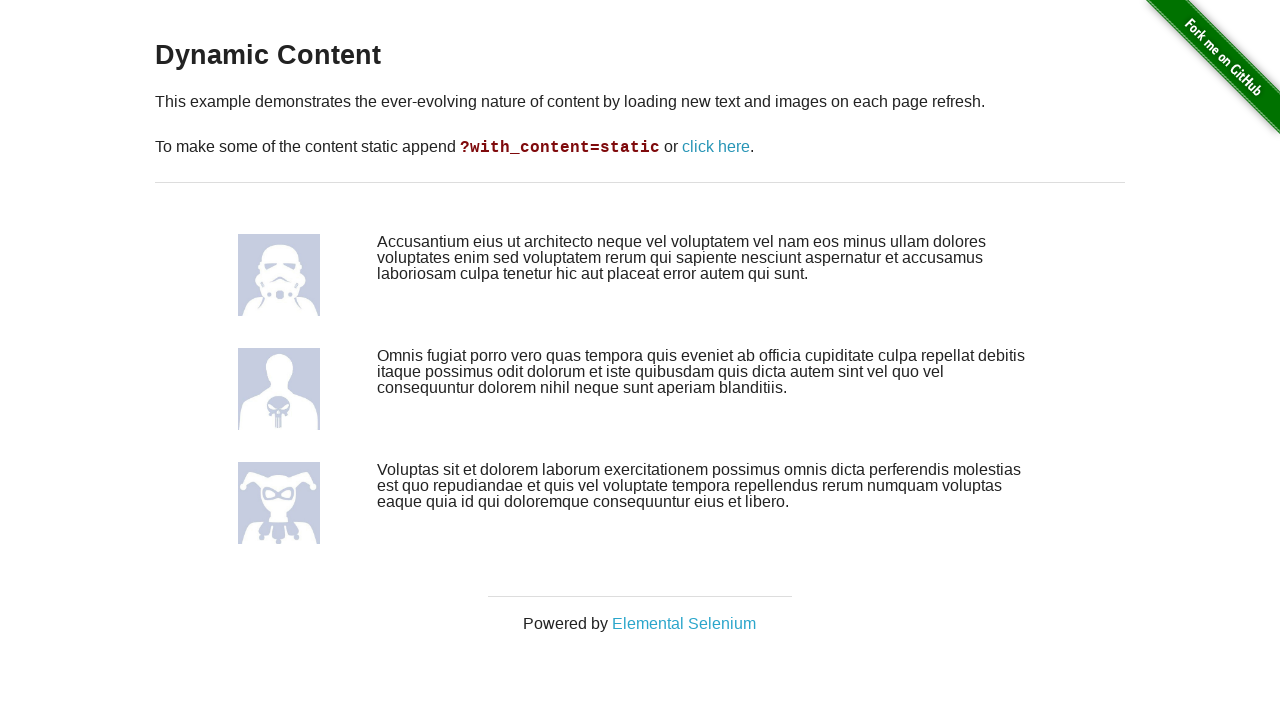

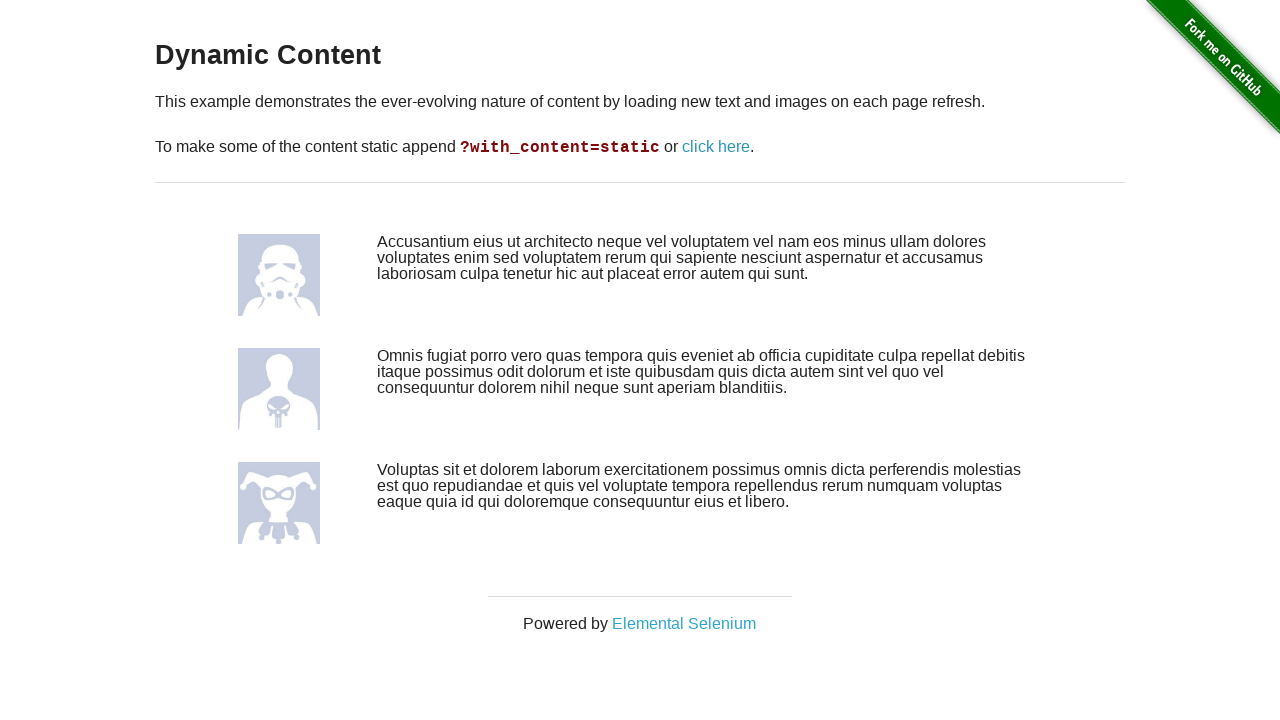